Tests registration form validation with an invalid email format (123@123@456) and verifies the appropriate error message is shown.

Starting URL: https://alada.vn/tai-khoan/dang-ky.html

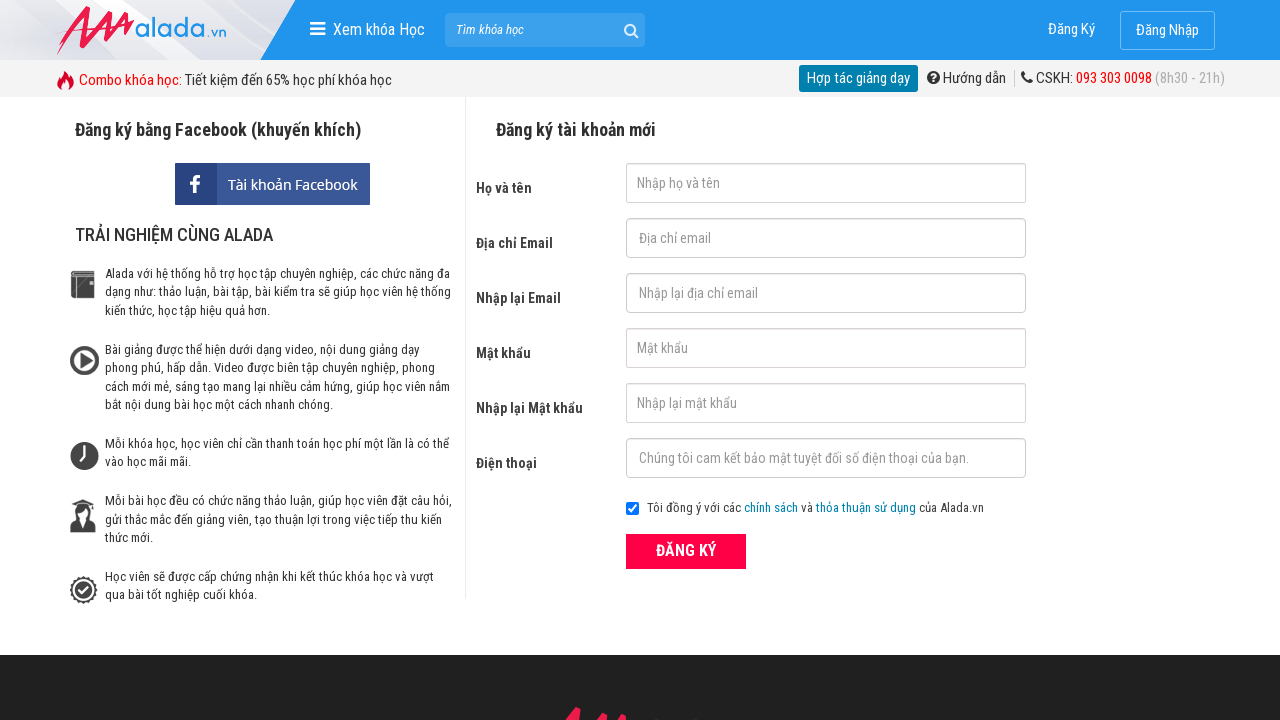

Filled first name field with 'Linh' on #txtFirstname
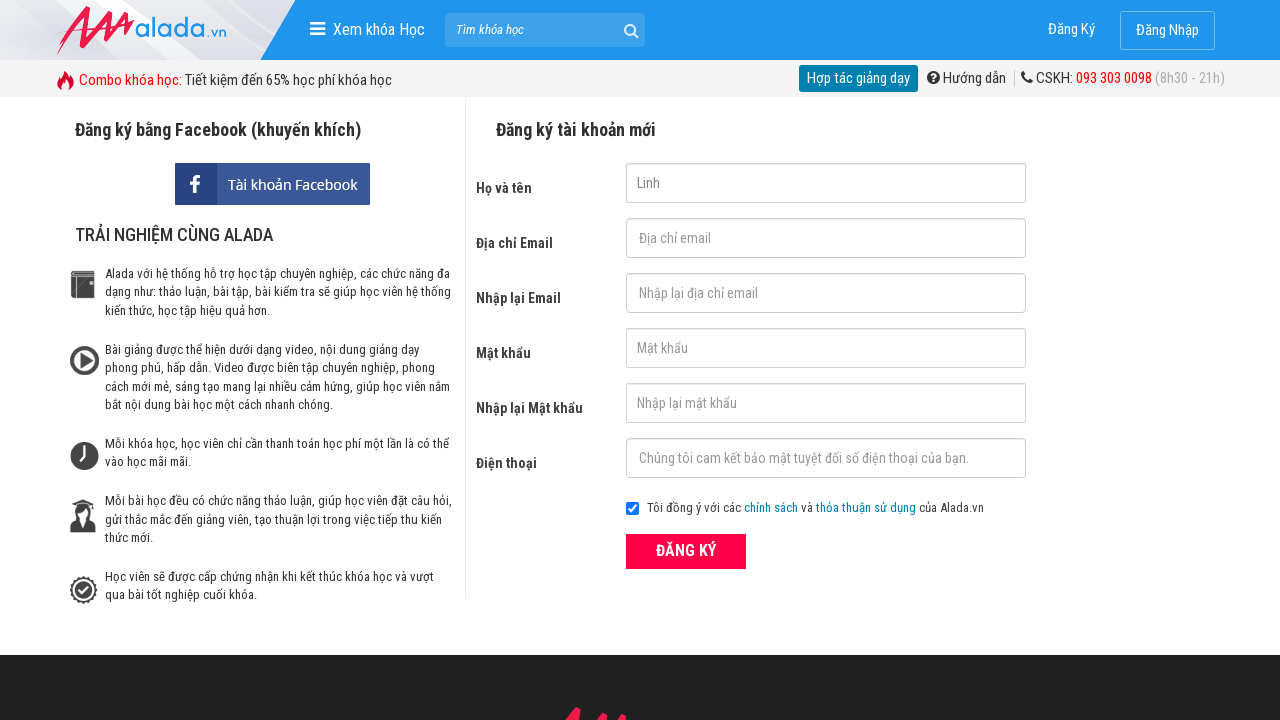

Filled email field with invalid format '123@123@456' on #txtEmail
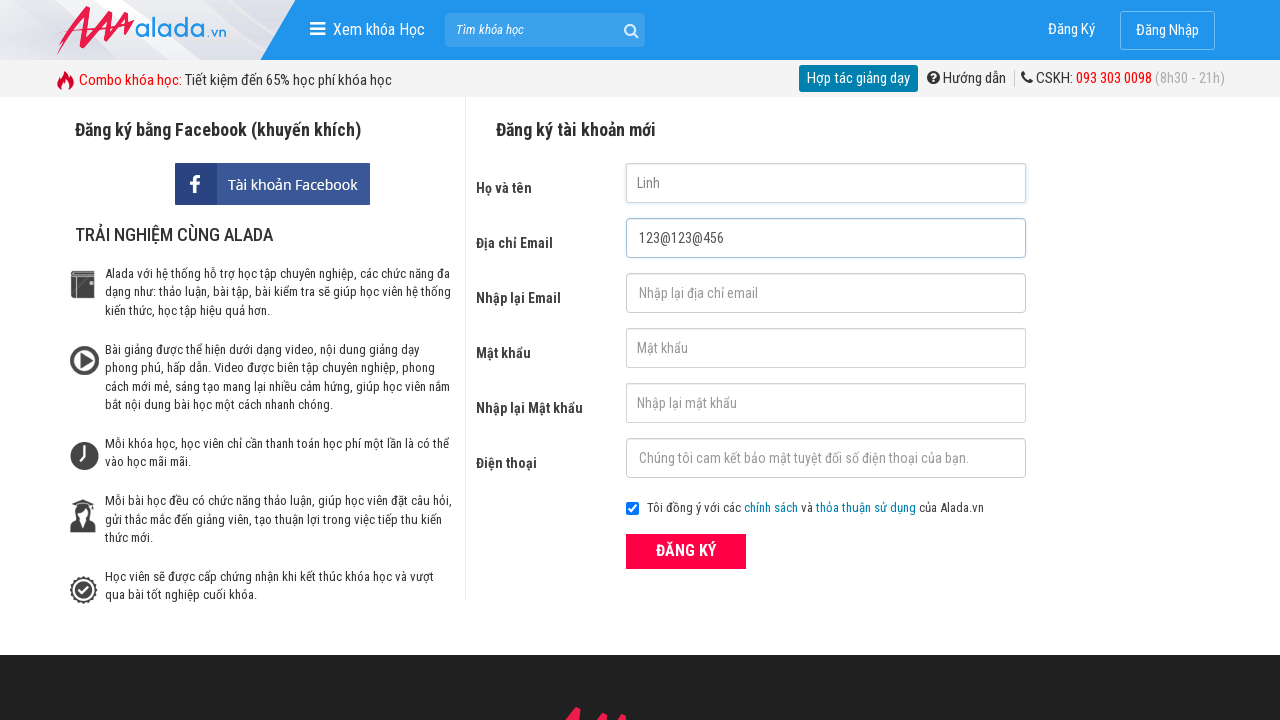

Filled confirm email field with '123@123@456' on #txtCEmail
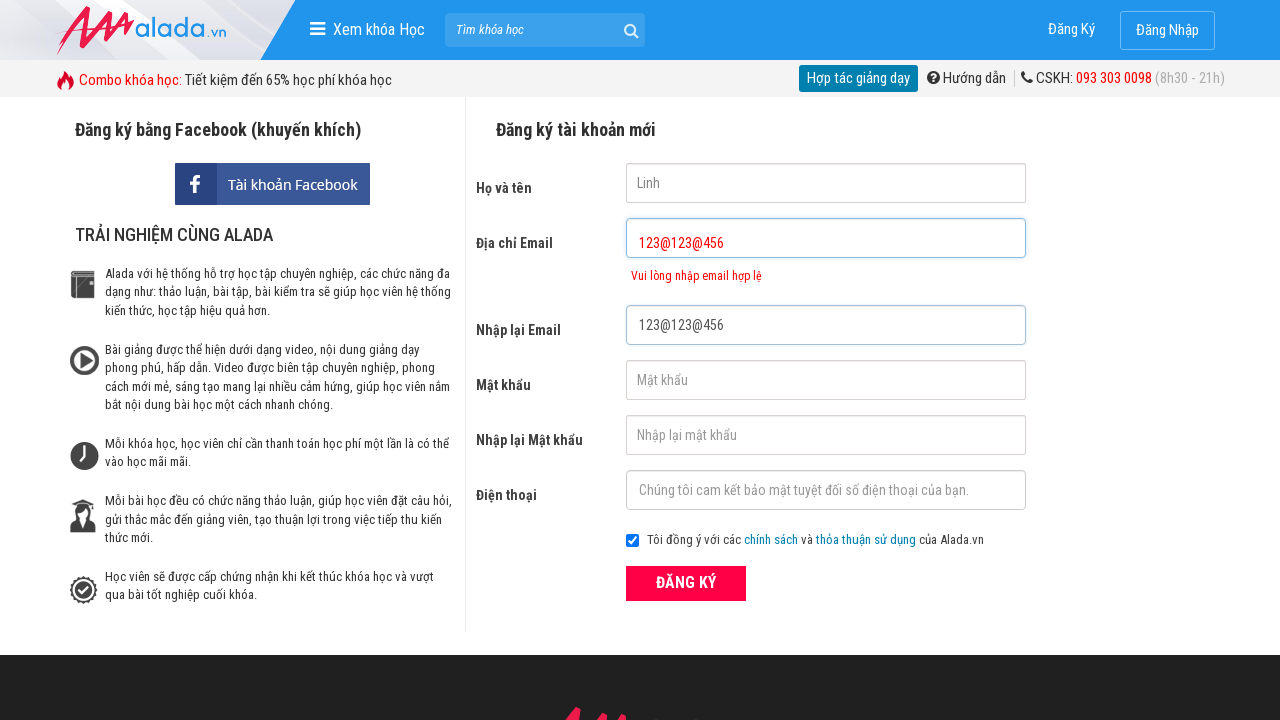

Filled password field with '123456' on #txtPassword
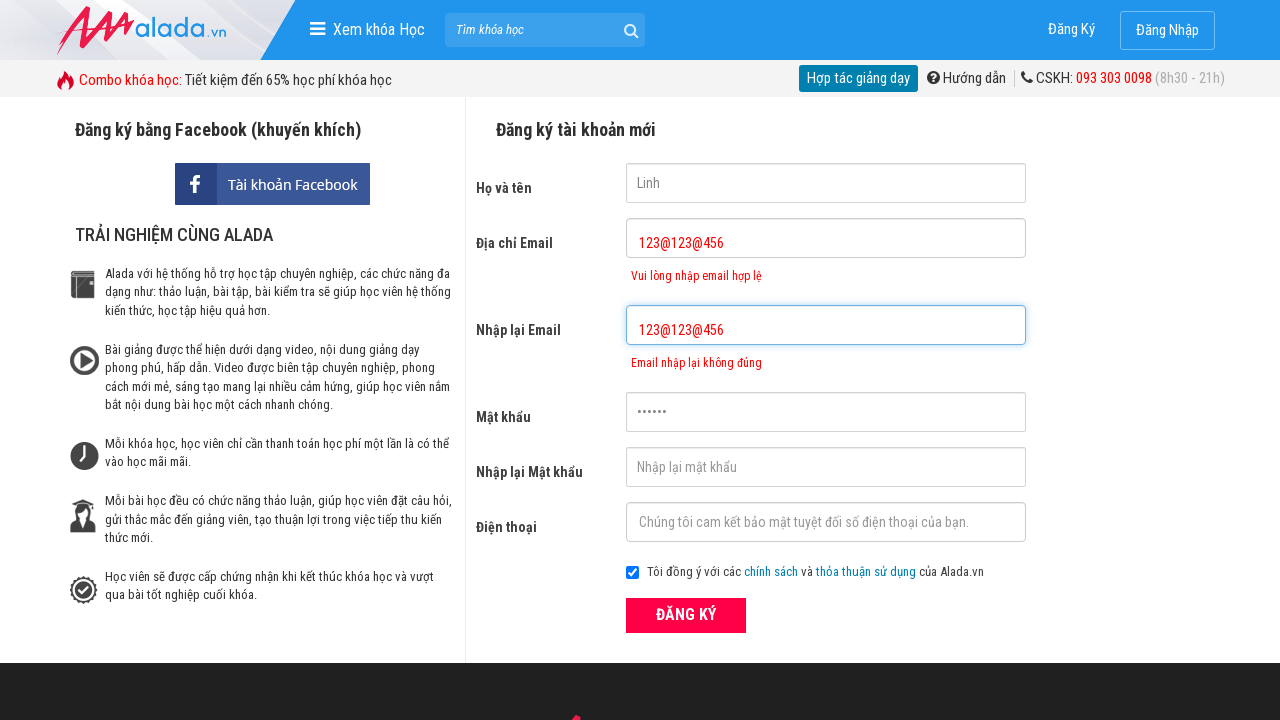

Filled confirm password field with '123456' on #txtCPassword
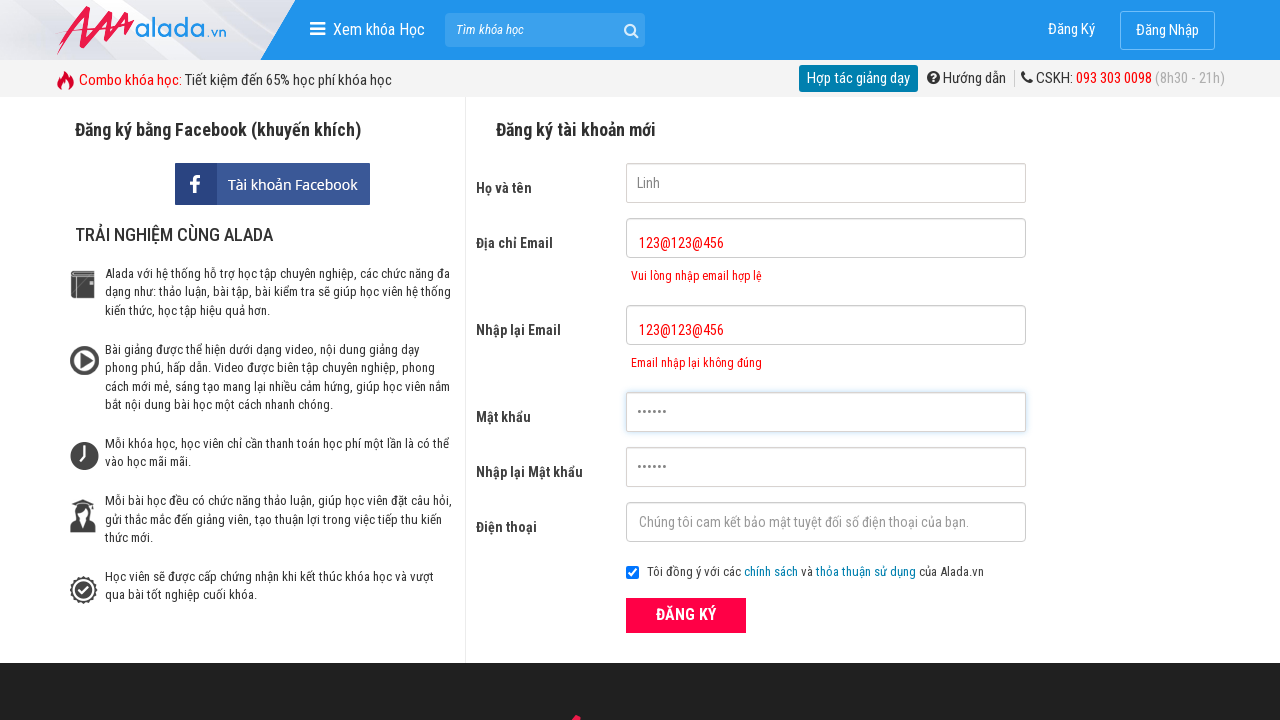

Filled phone field with '0987654321' on #txtPhone
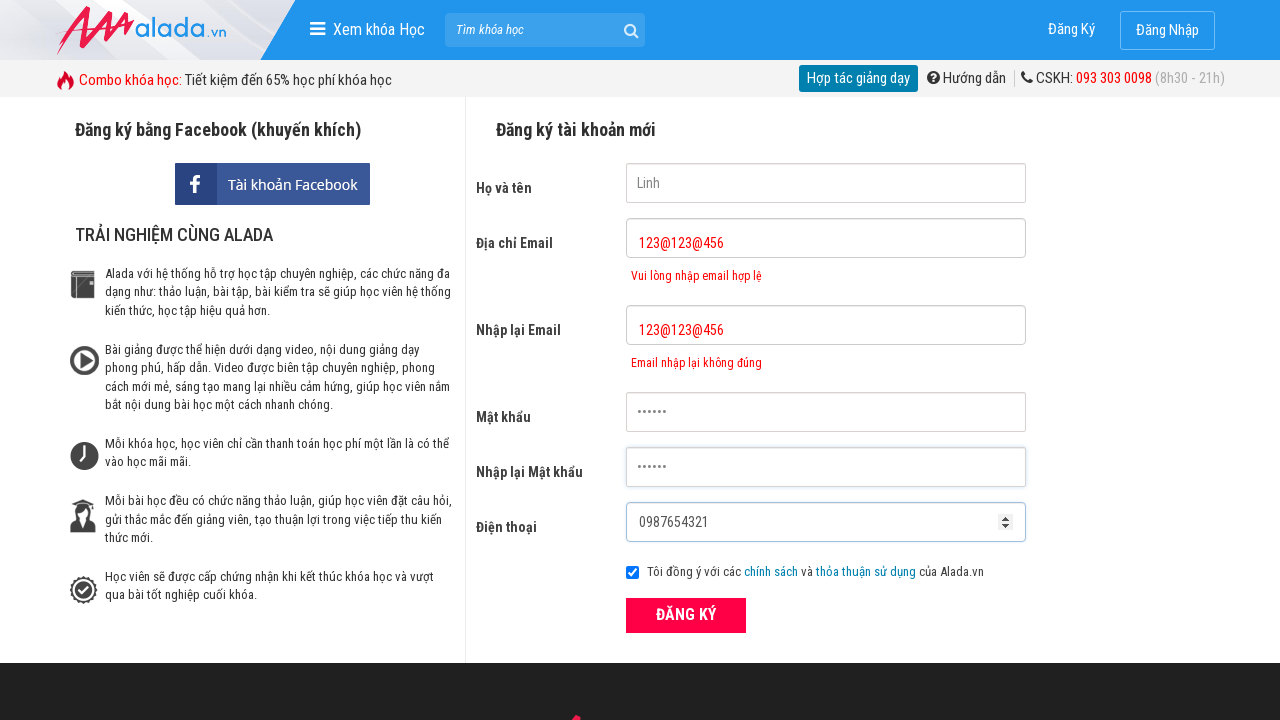

Clicked ĐĂNG KÝ (register) button at (686, 615) on xpath=//form[@id='frmLogin']//button[text()='ĐĂNG KÝ']
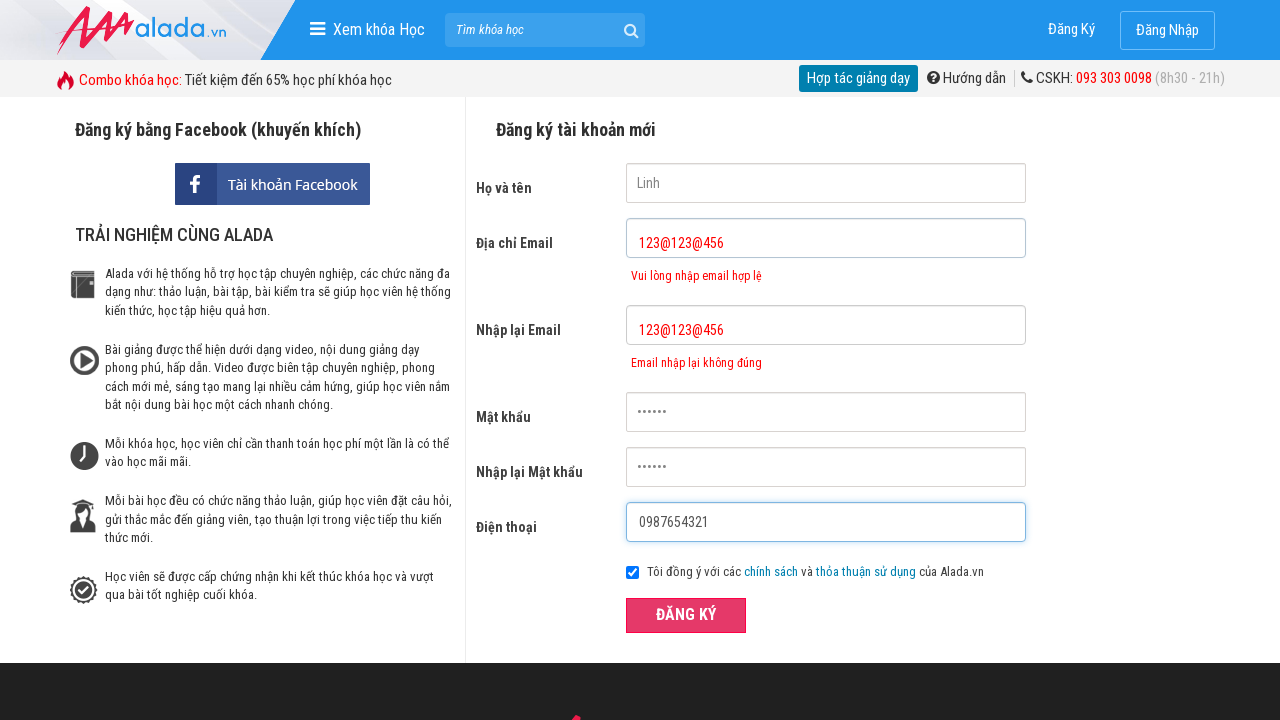

Email error message appeared, validating invalid email format rejection
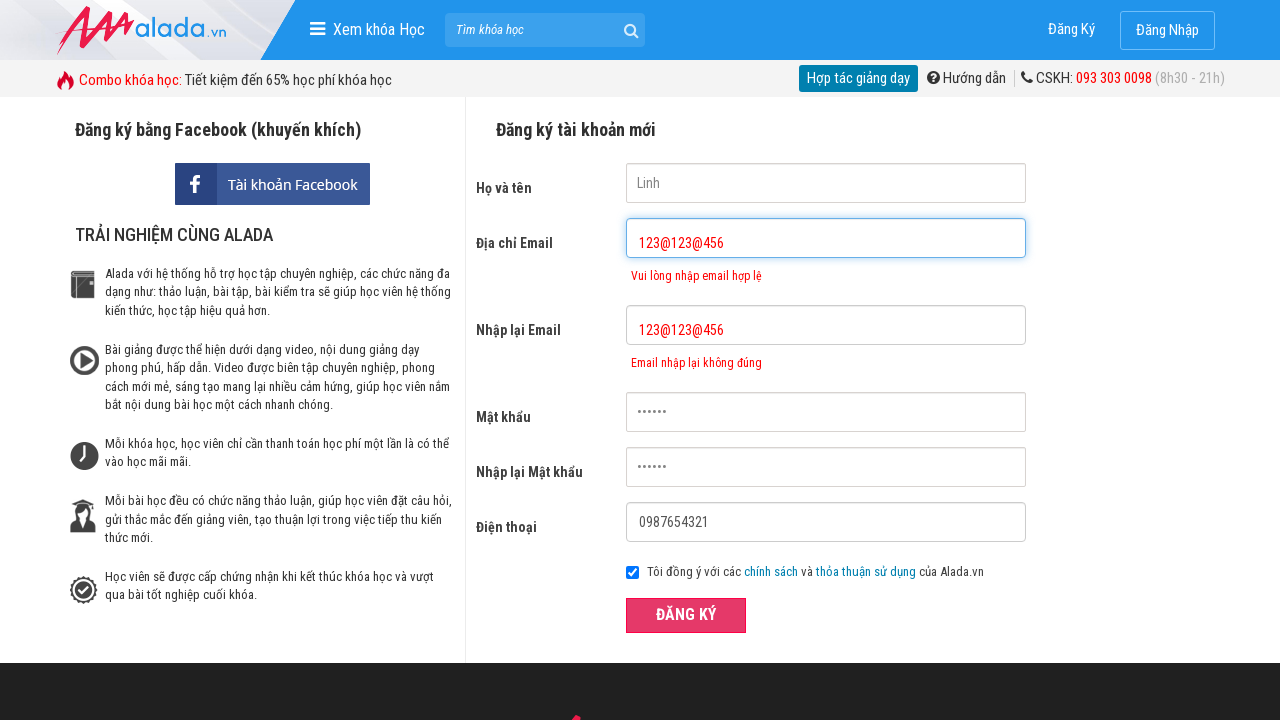

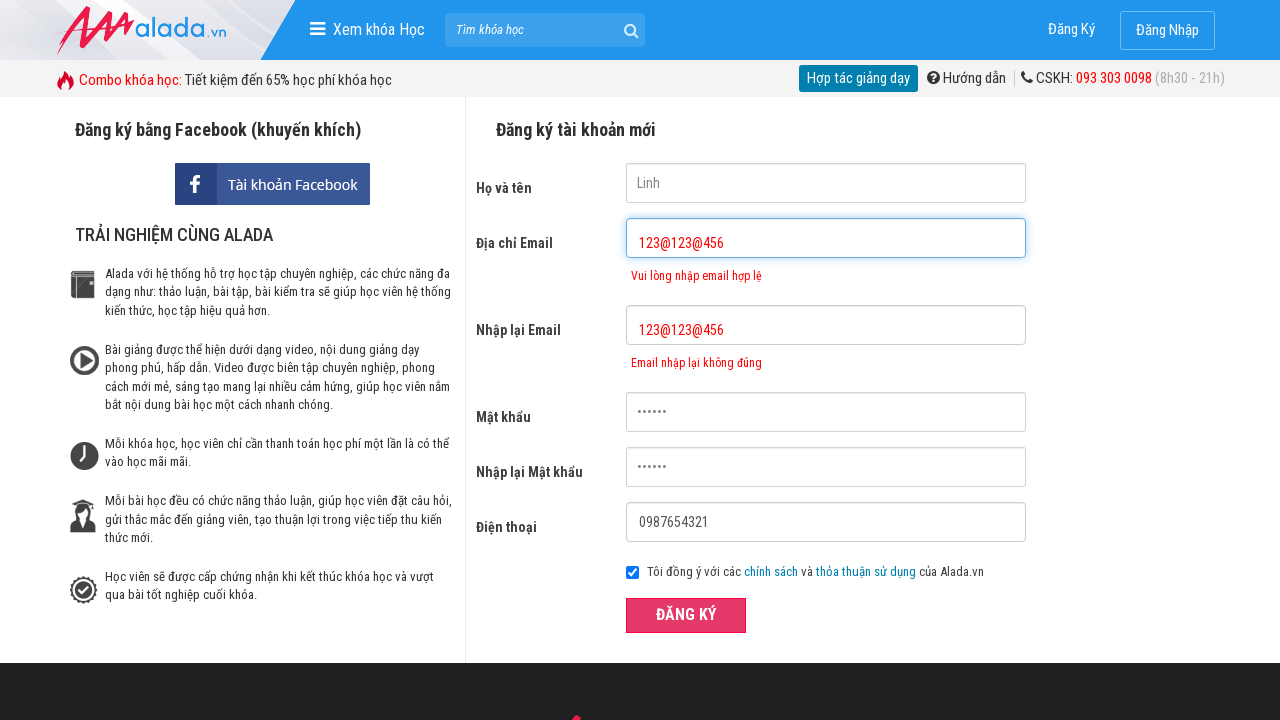